Tests getting text from an alert dialog

Starting URL: https://demoqa.com/alerts

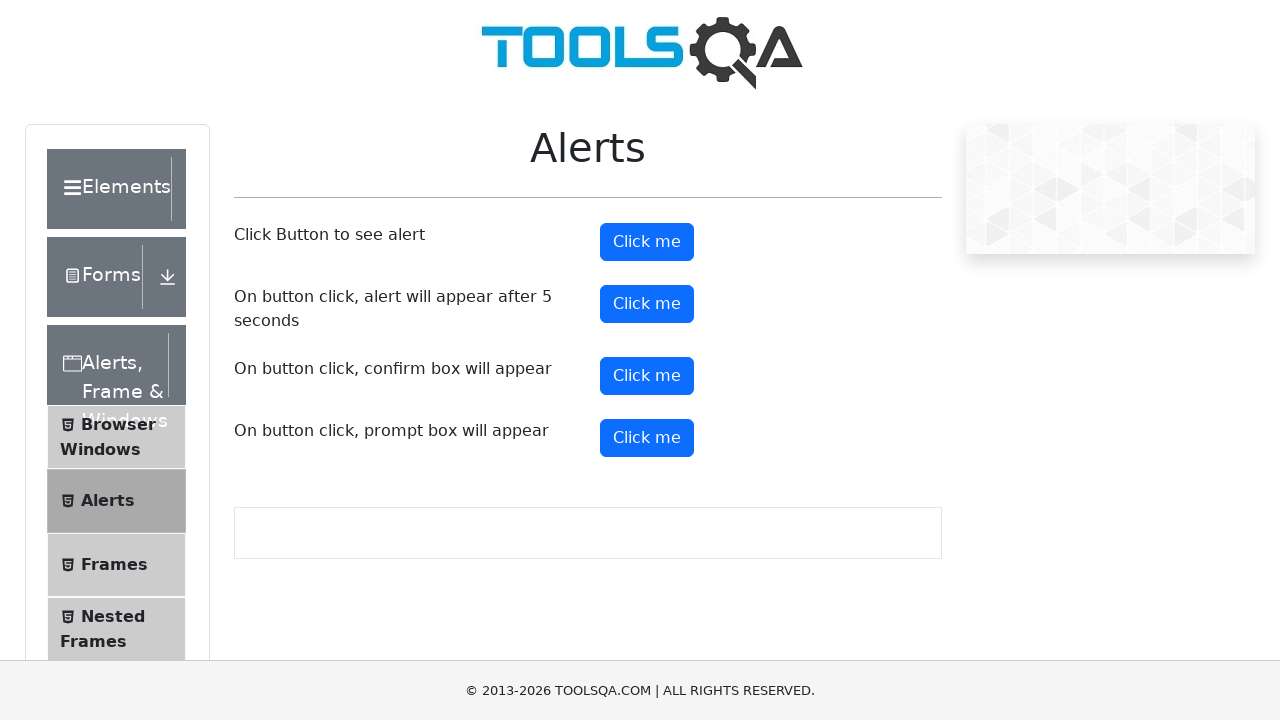

Registered dialog handler to capture alert text
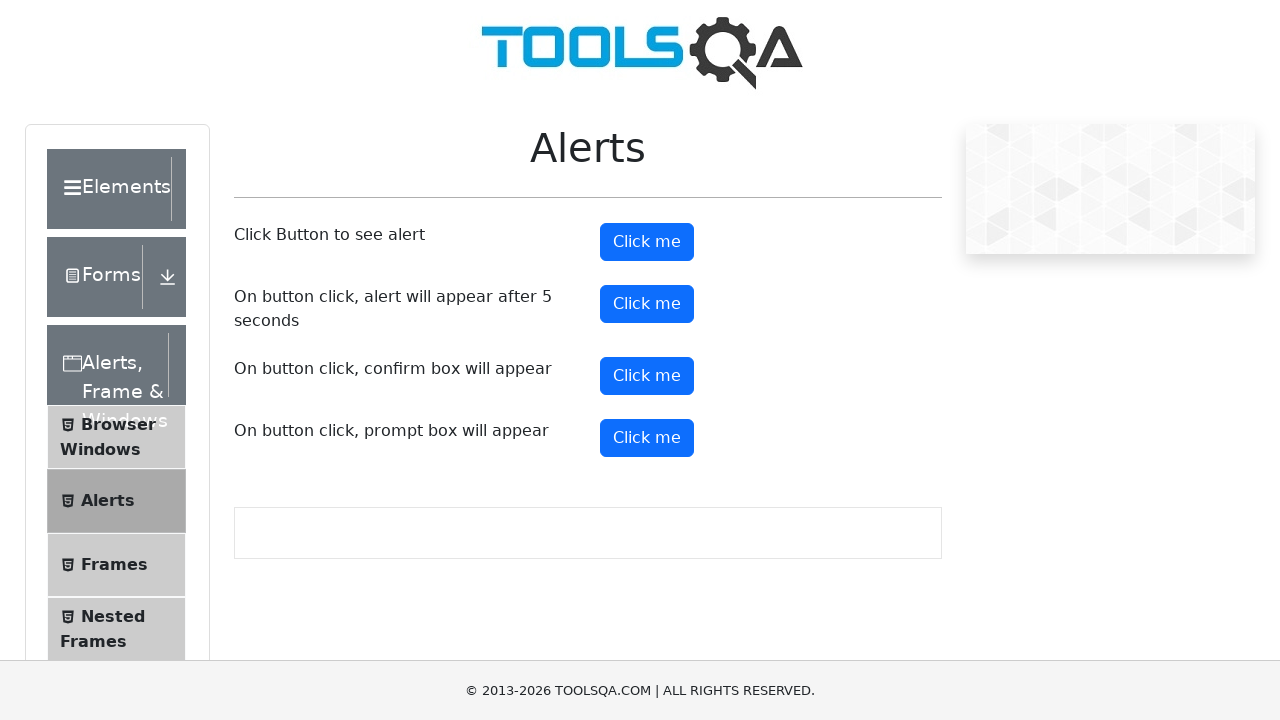

Clicked button to trigger alert dialog at (647, 242) on xpath=//div[@class='row']/child::div[2]/child::button
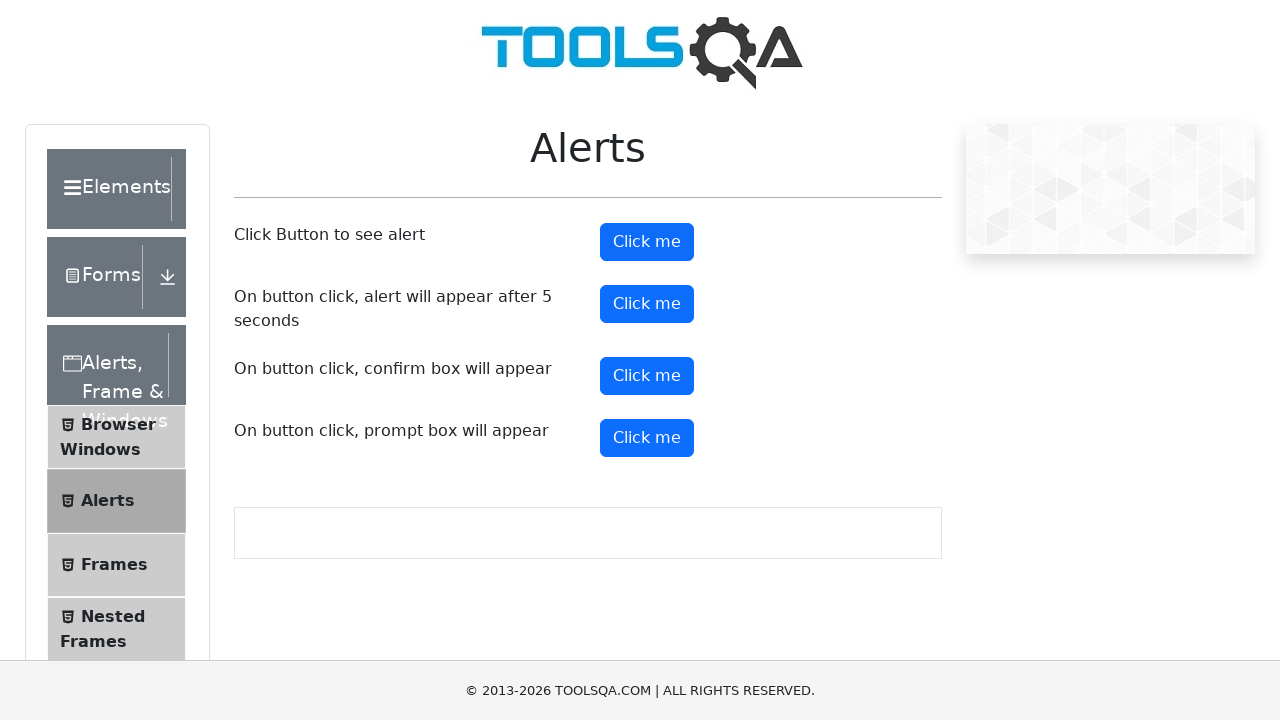

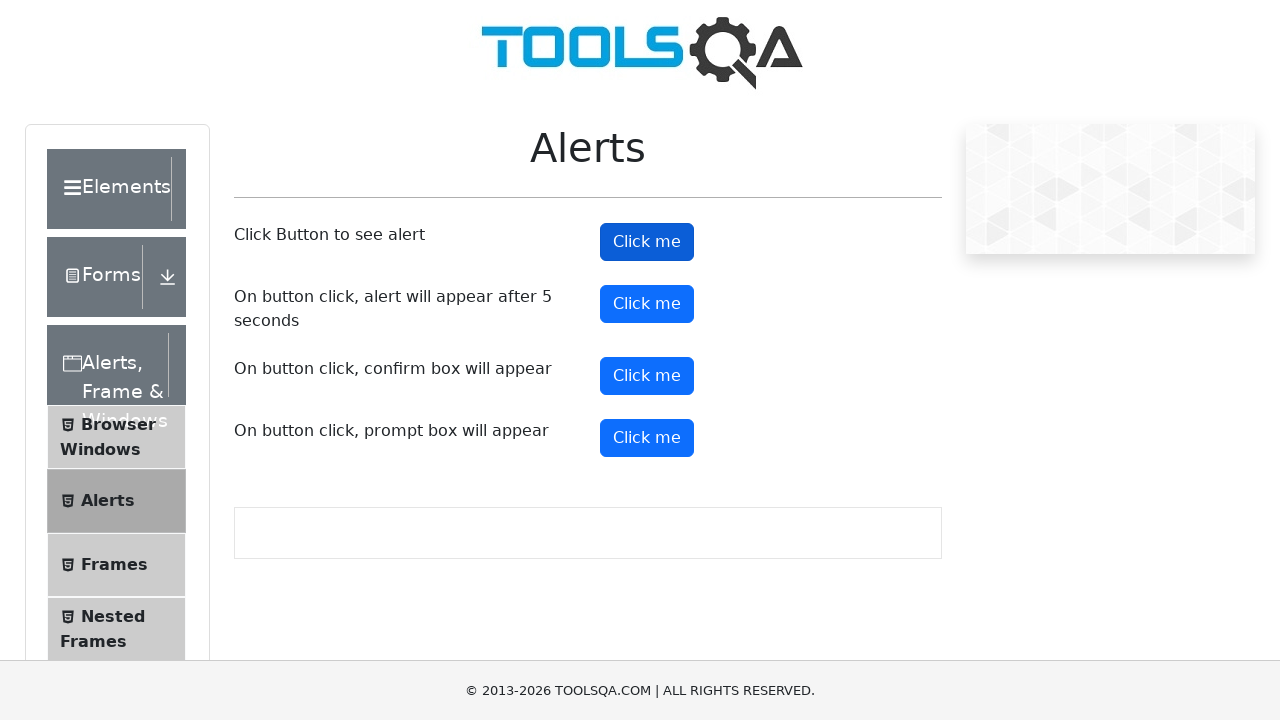